Tests filling out the text box form with name, email, and addresses, then submitting and verifying the output fields are displayed

Starting URL: https://demoqa.com/elements

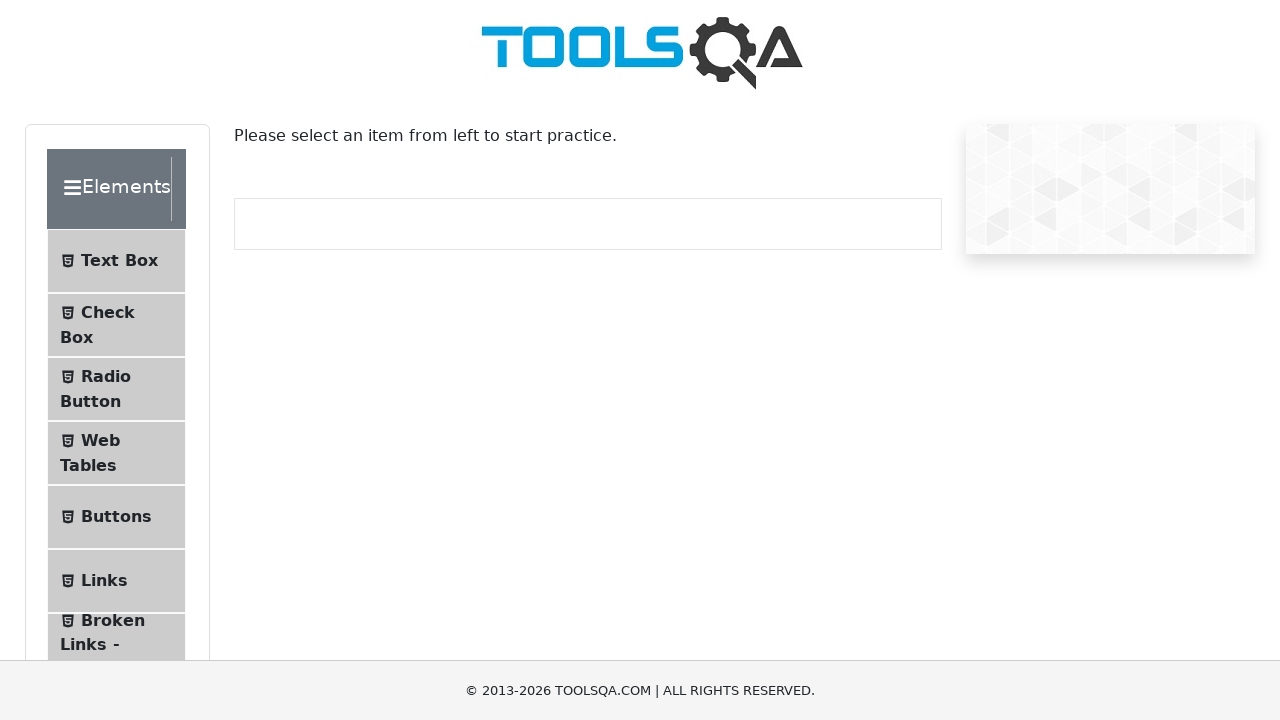

Clicked on Text Box menu item at (116, 261) on #item-0
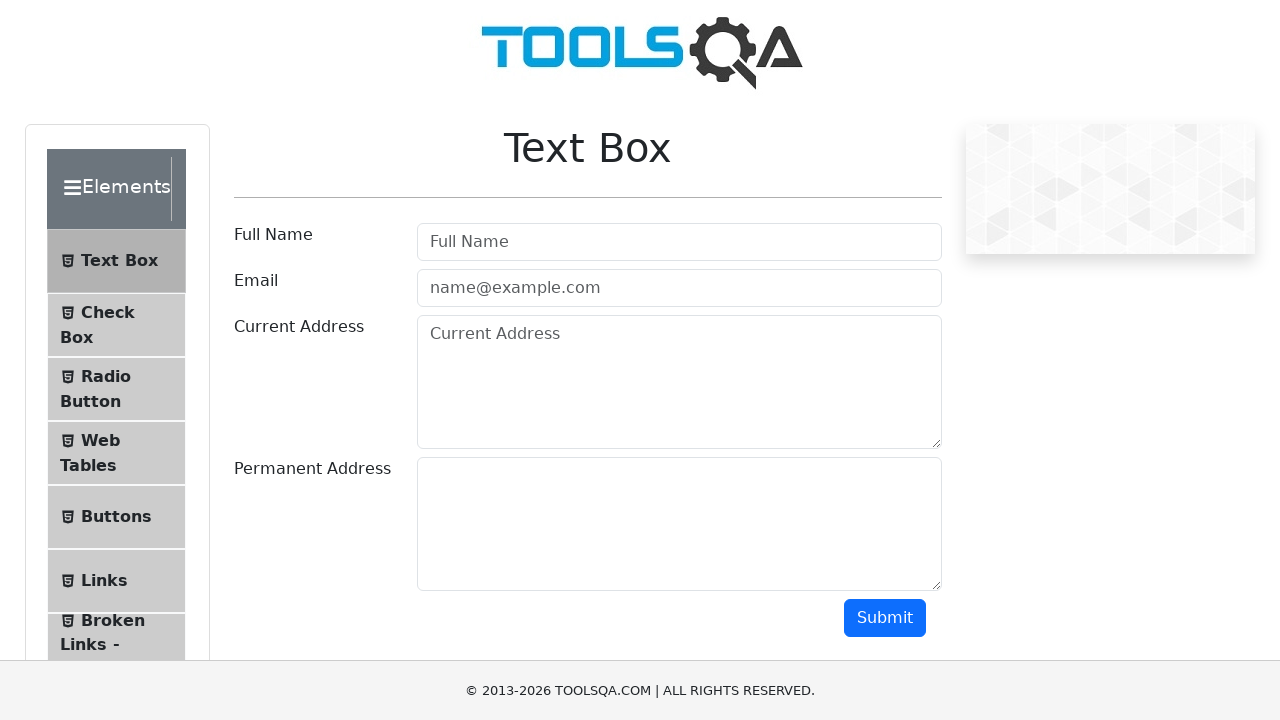

Filled in username field with 'AddressLita' on #userName
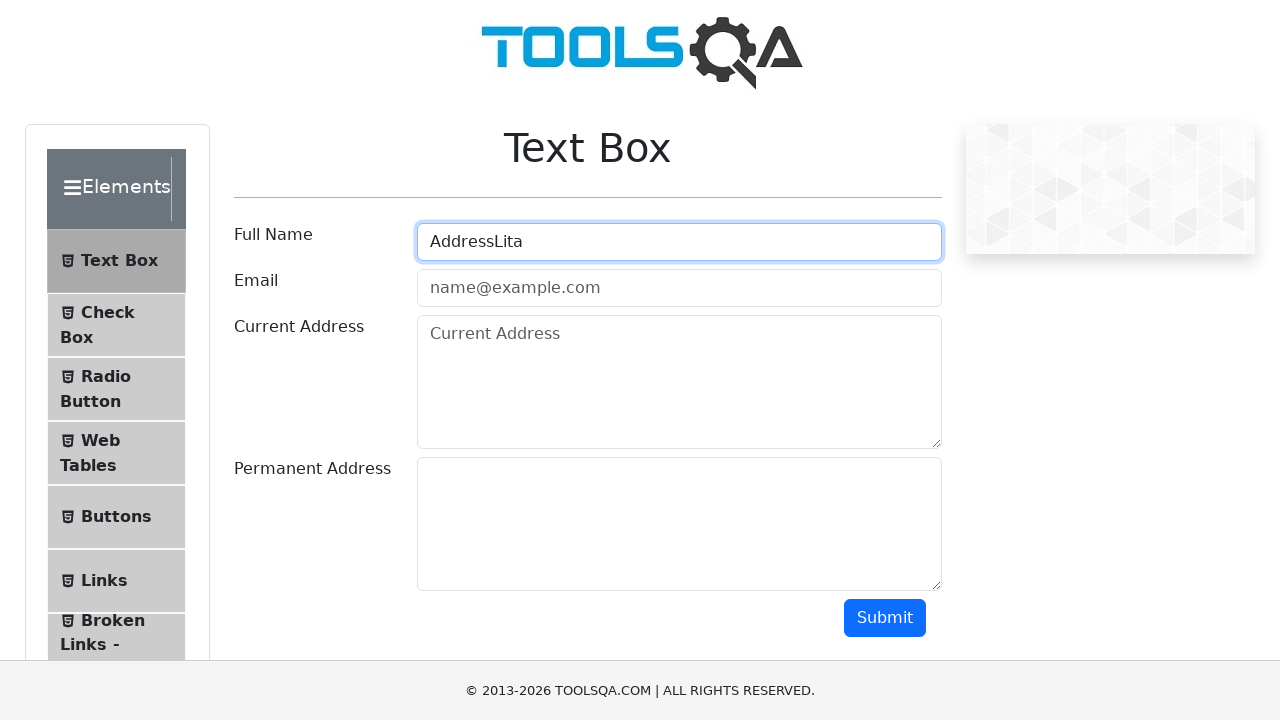

Filled in email field with 'test@test.com' on #userEmail
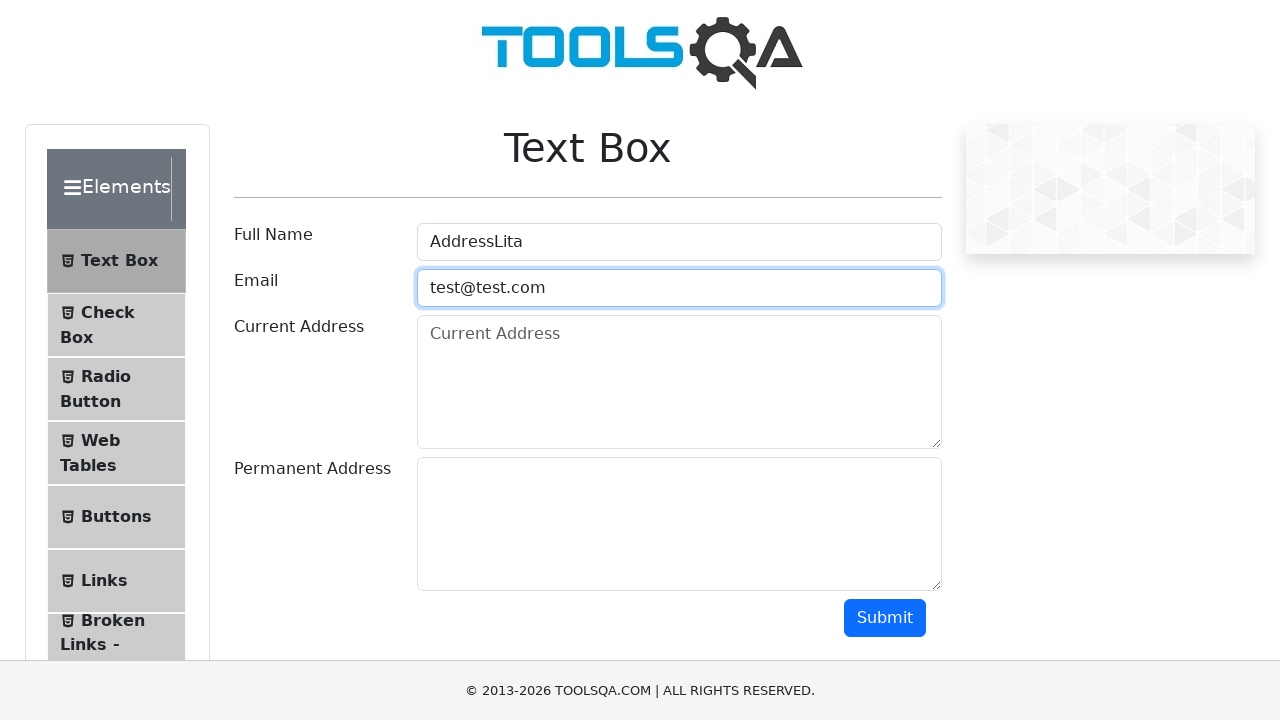

Filled in current address field with 'test address' on #currentAddress
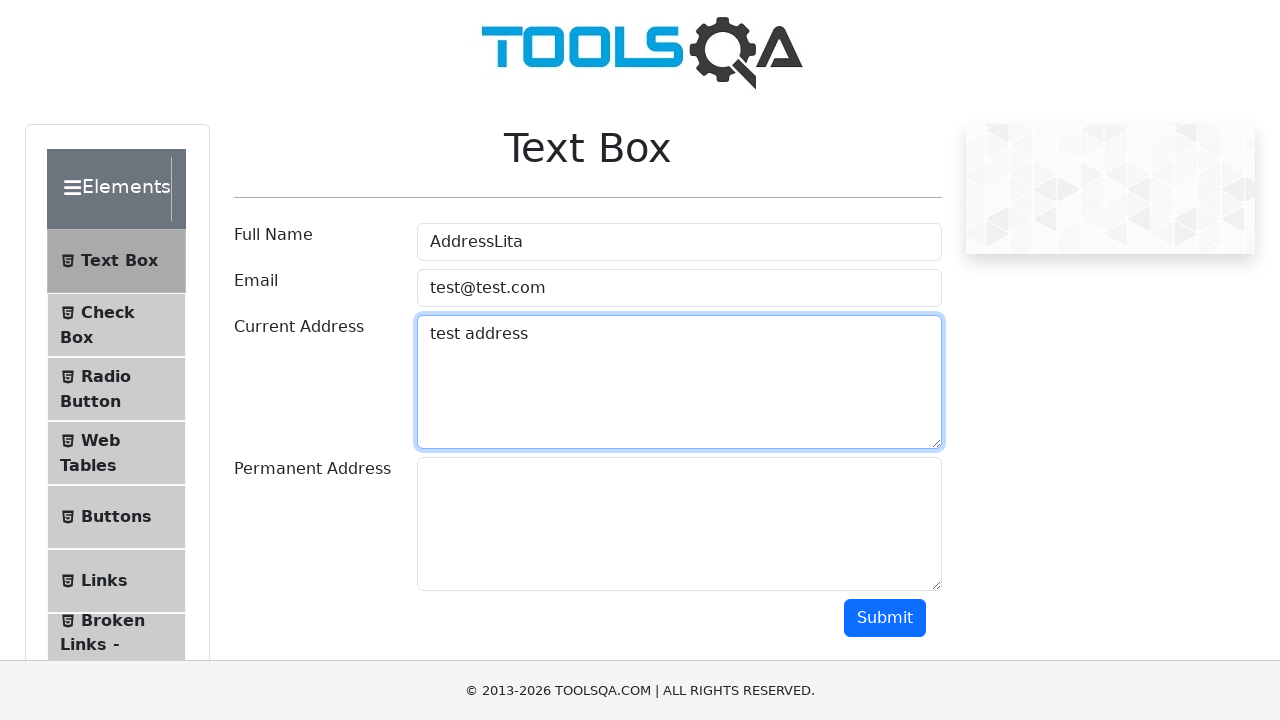

Filled in permanent address field with 'test address that is permanent' on #permanentAddress
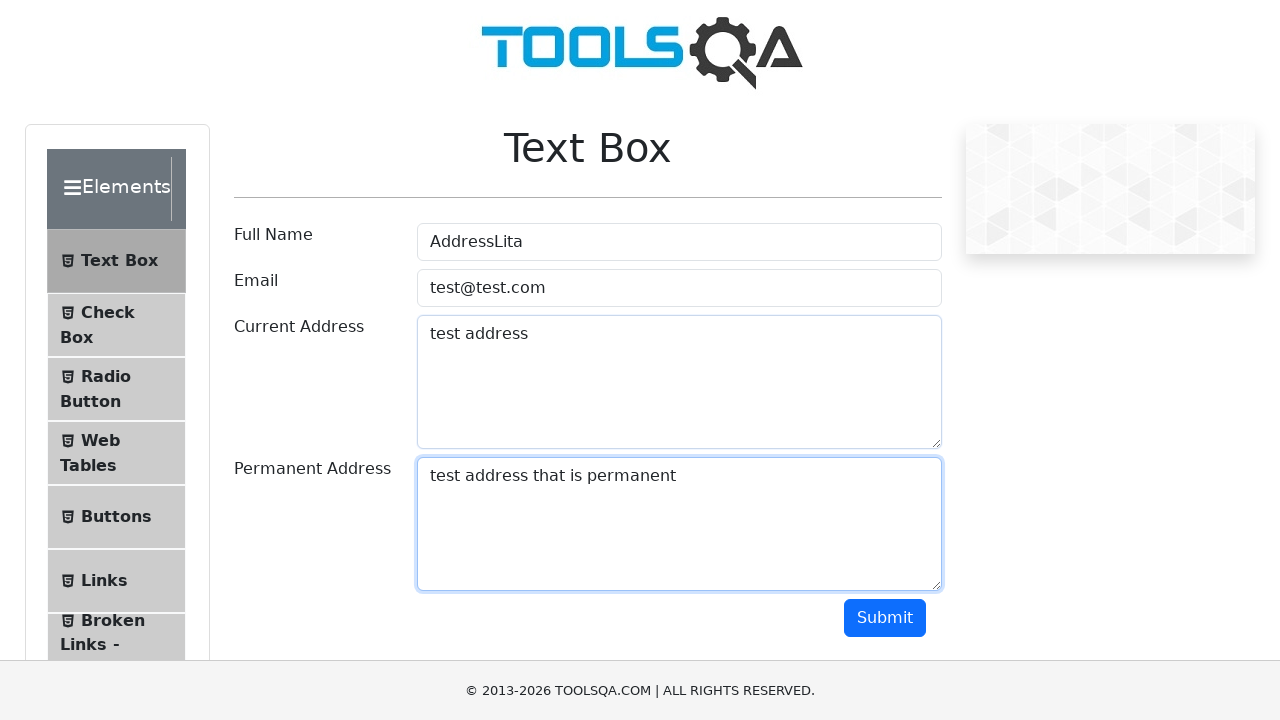

Clicked submit button to submit form at (885, 618) on #submit
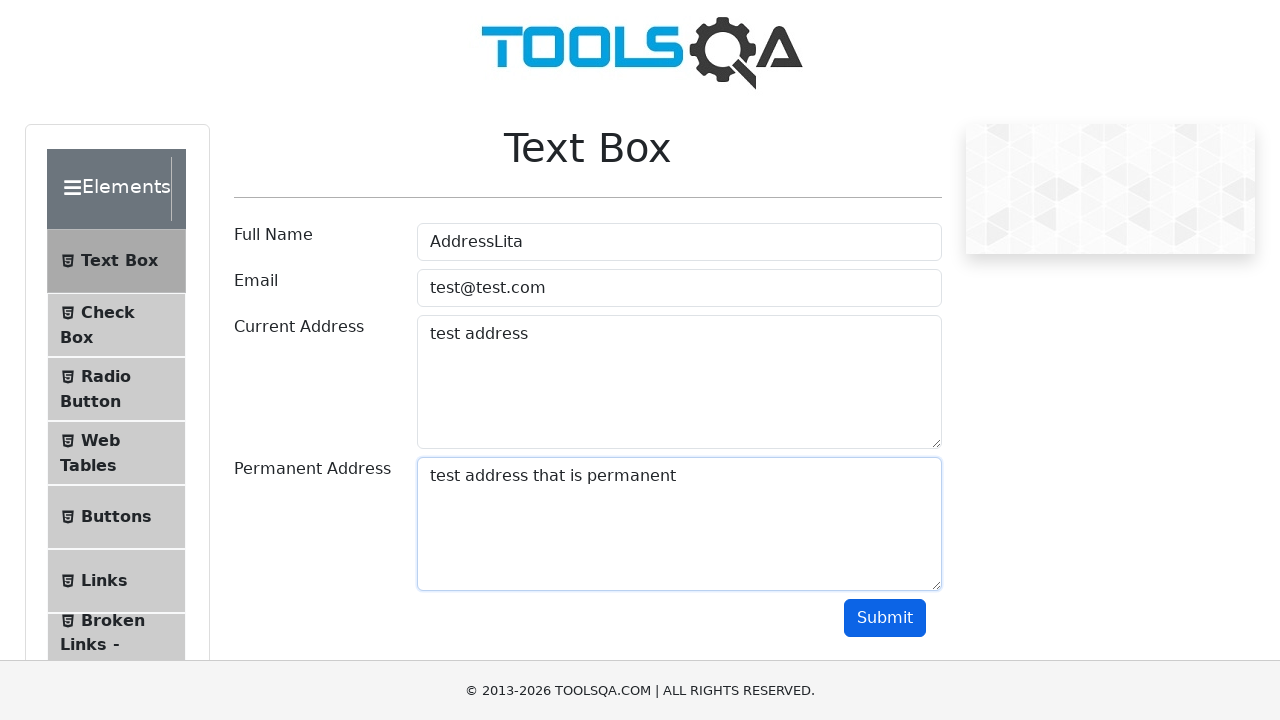

Verified name output field is displayed
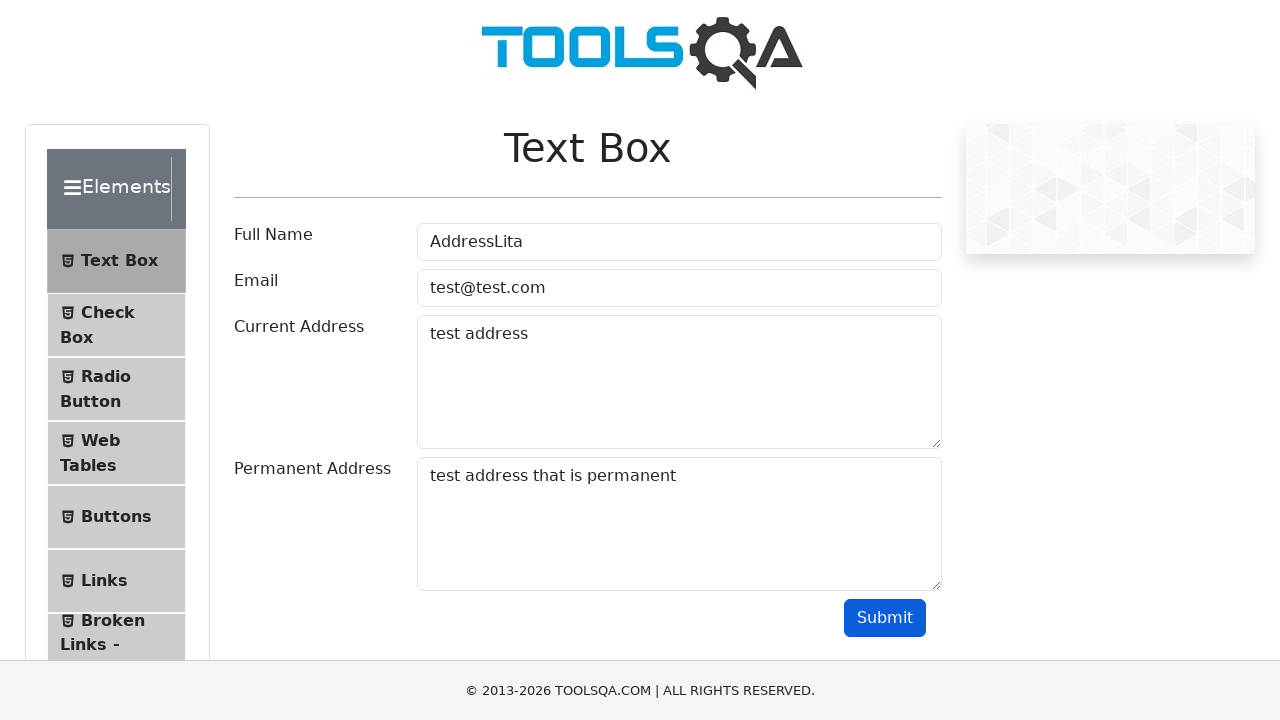

Verified email output field is displayed
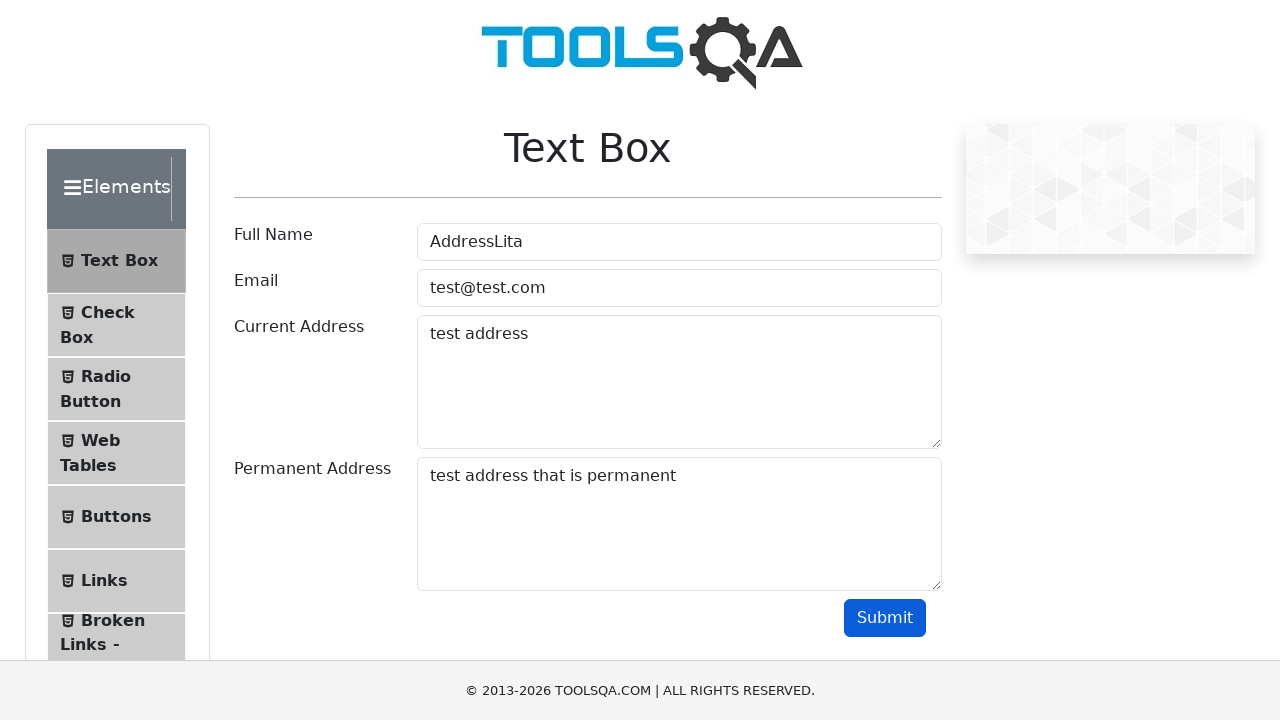

Verified current address label is displayed
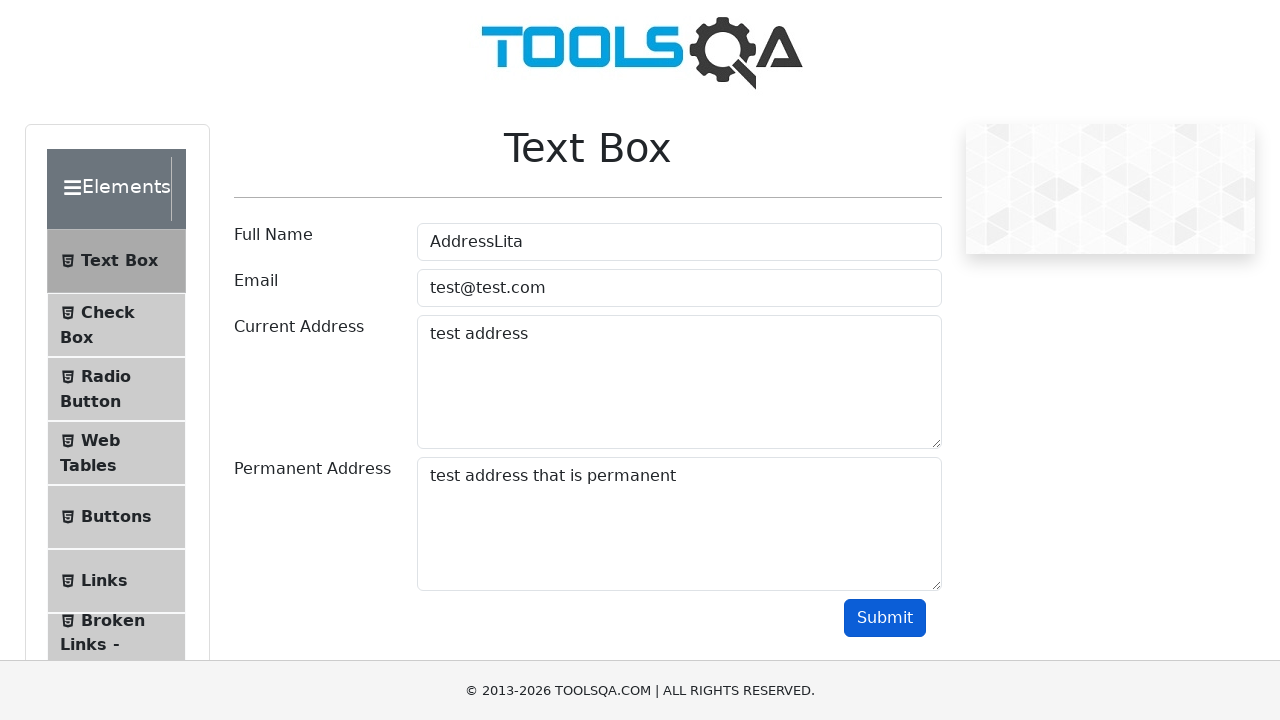

Verified permanent address output field is displayed
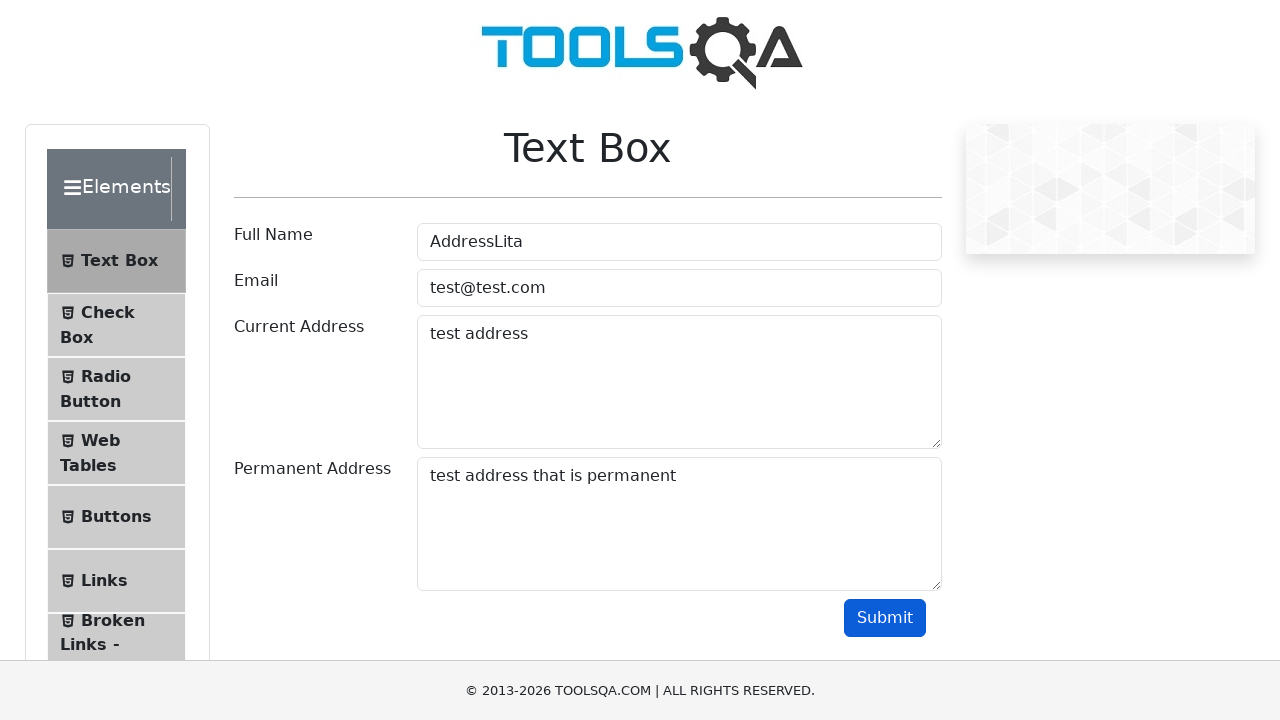

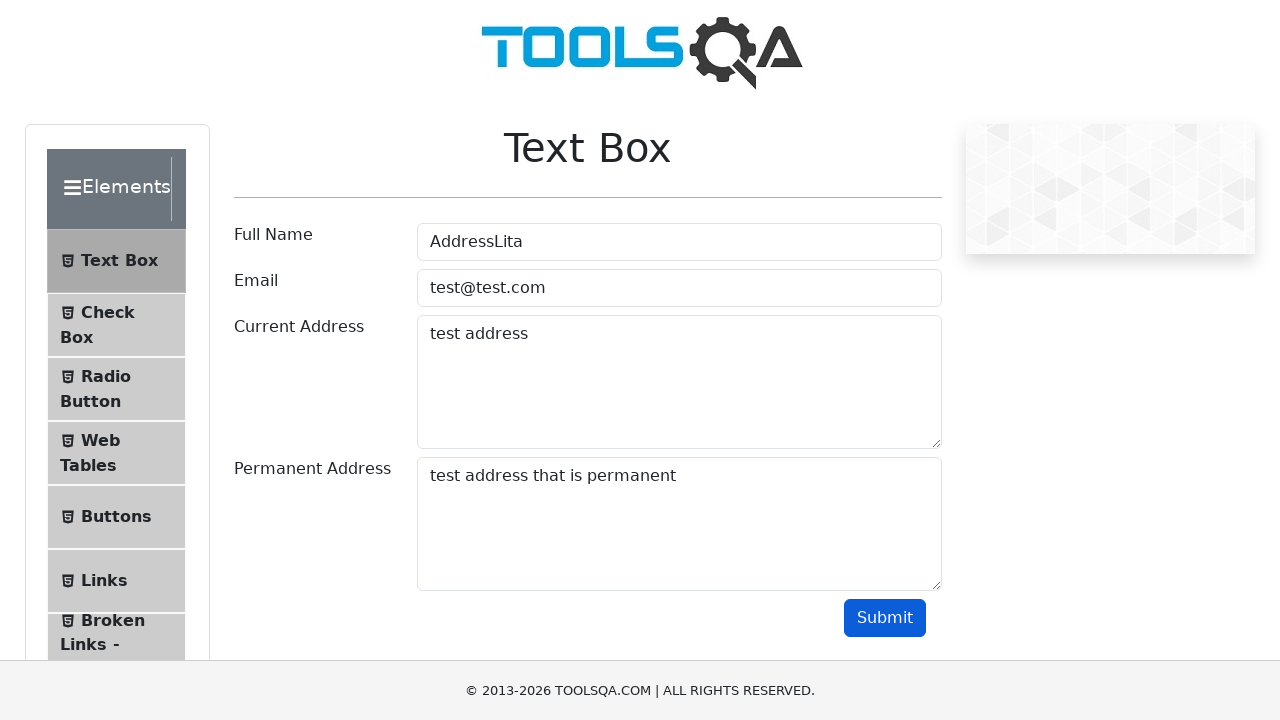